Tests marking individual todo items as complete by clicking their checkboxes.

Starting URL: https://demo.playwright.dev/todomvc

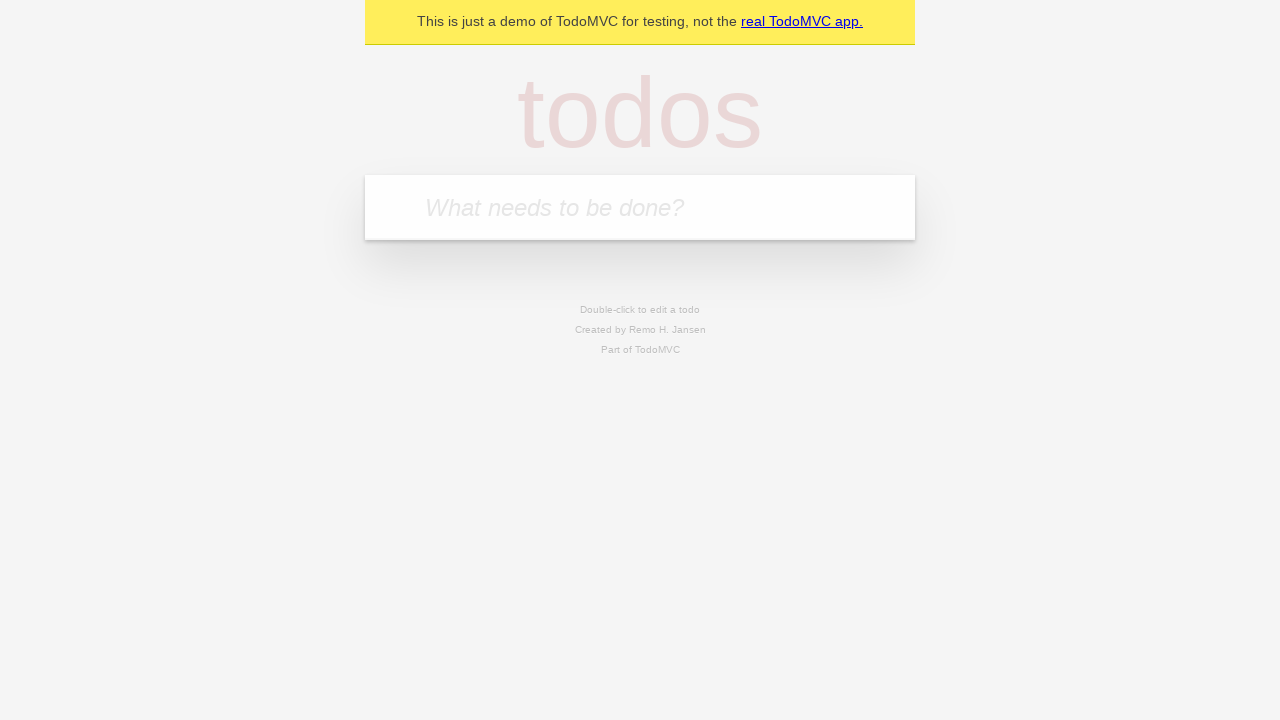

Filled todo input with 'buy some cheese' on internal:attr=[placeholder="What needs to be done?"i]
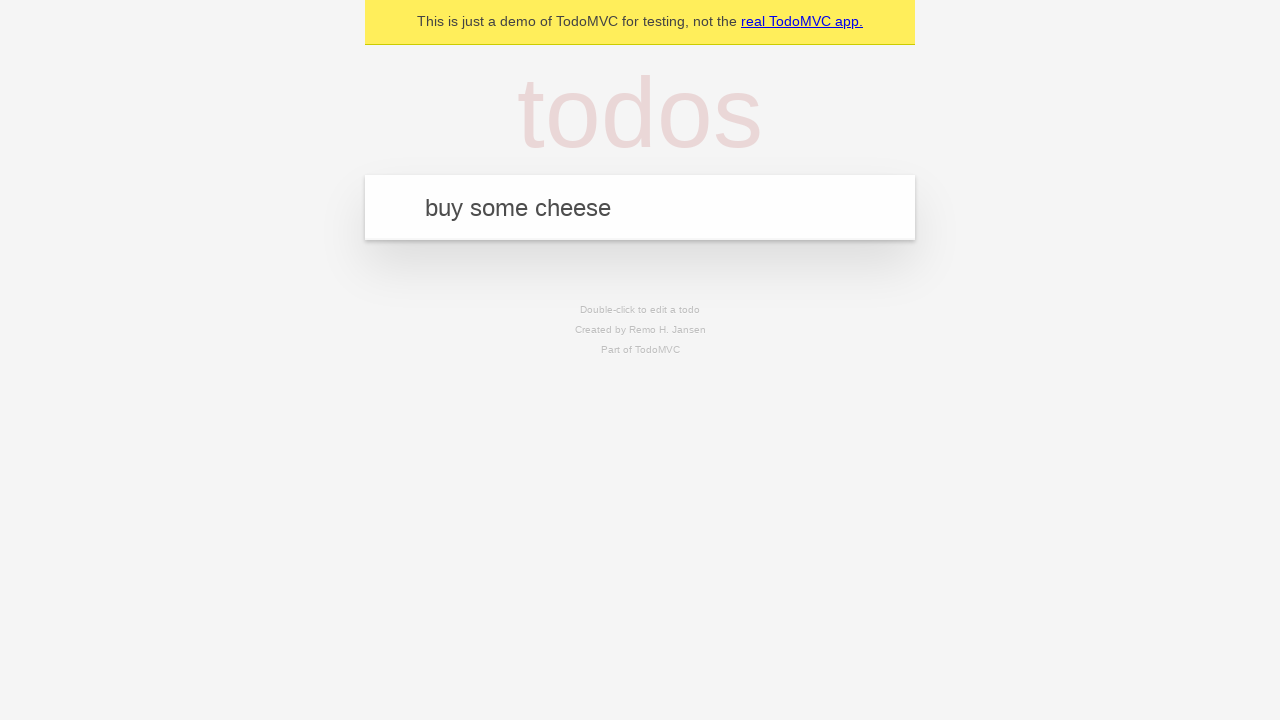

Pressed Enter to add first todo item on internal:attr=[placeholder="What needs to be done?"i]
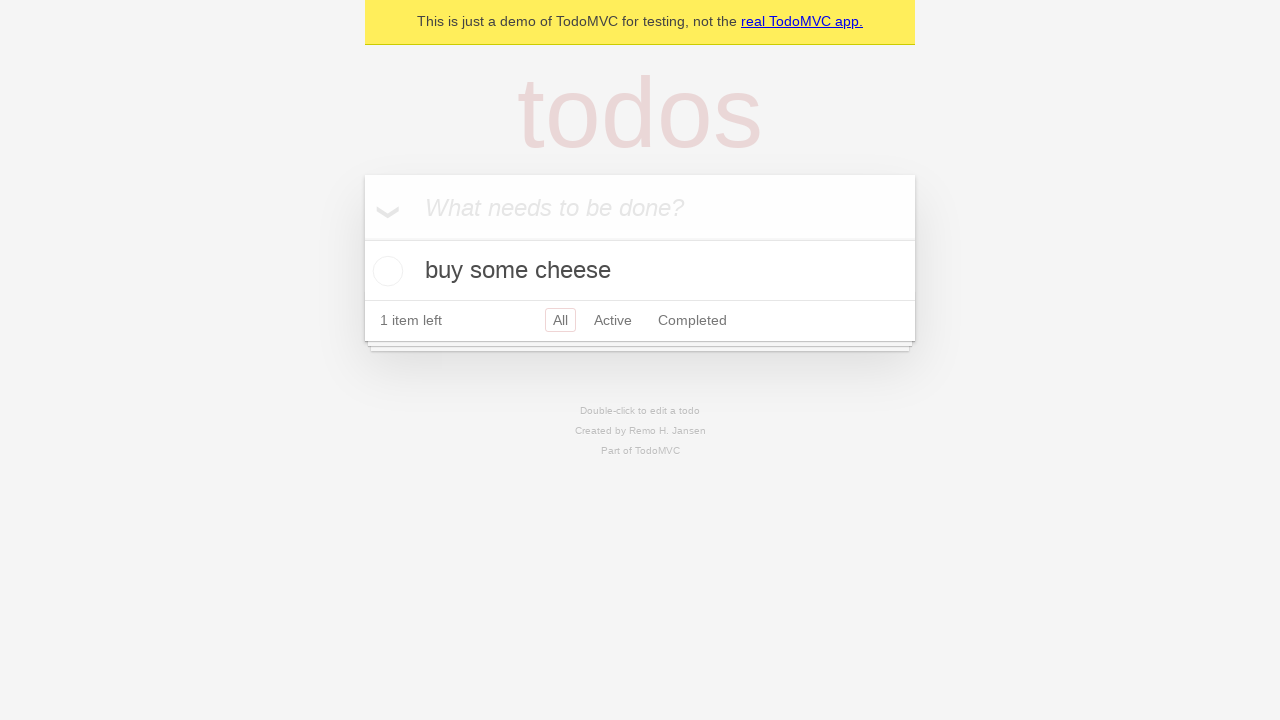

Filled todo input with 'feed the cat' on internal:attr=[placeholder="What needs to be done?"i]
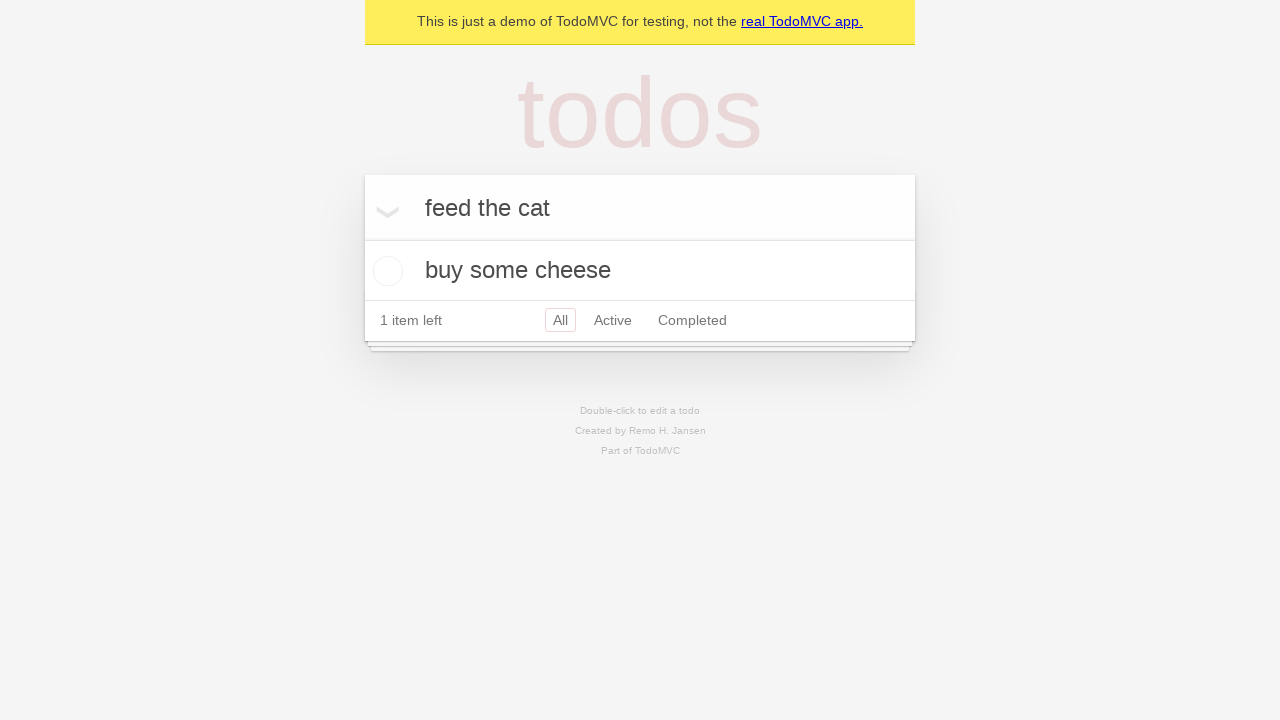

Pressed Enter to add second todo item on internal:attr=[placeholder="What needs to be done?"i]
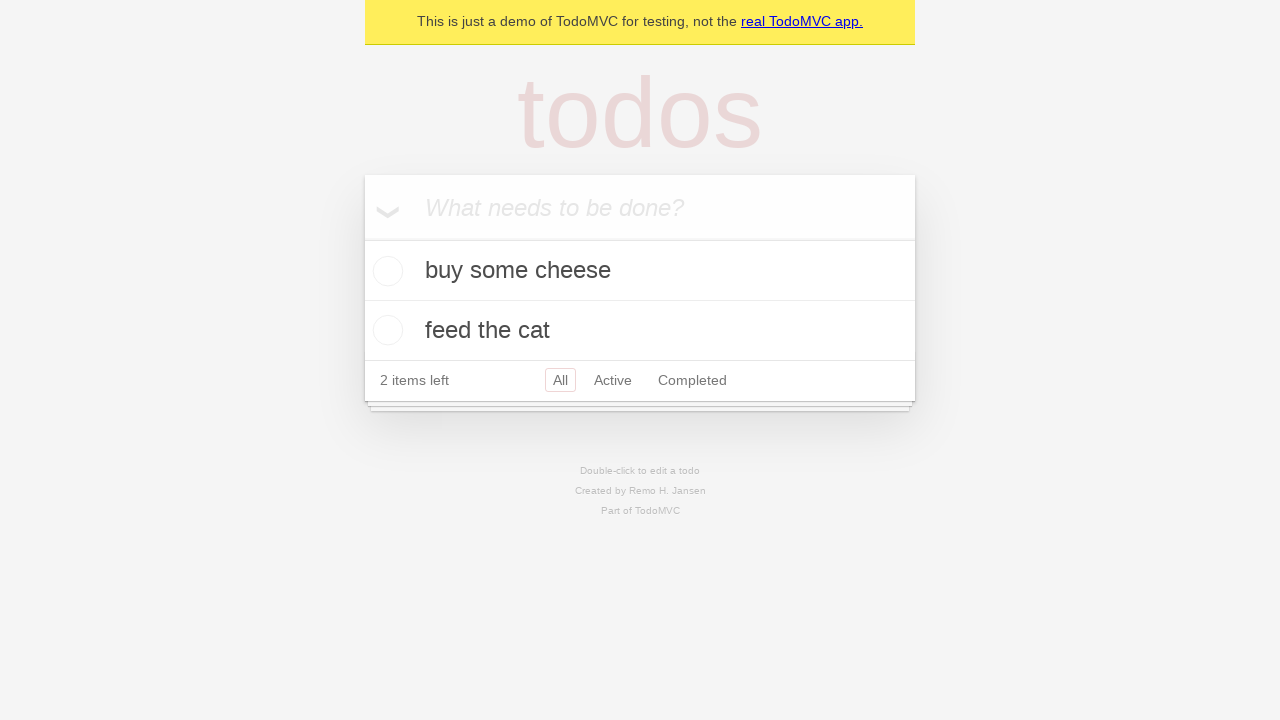

Checked checkbox for first todo item 'buy some cheese' at (385, 271) on internal:testid=[data-testid="todo-item"s] >> nth=0 >> internal:role=checkbox
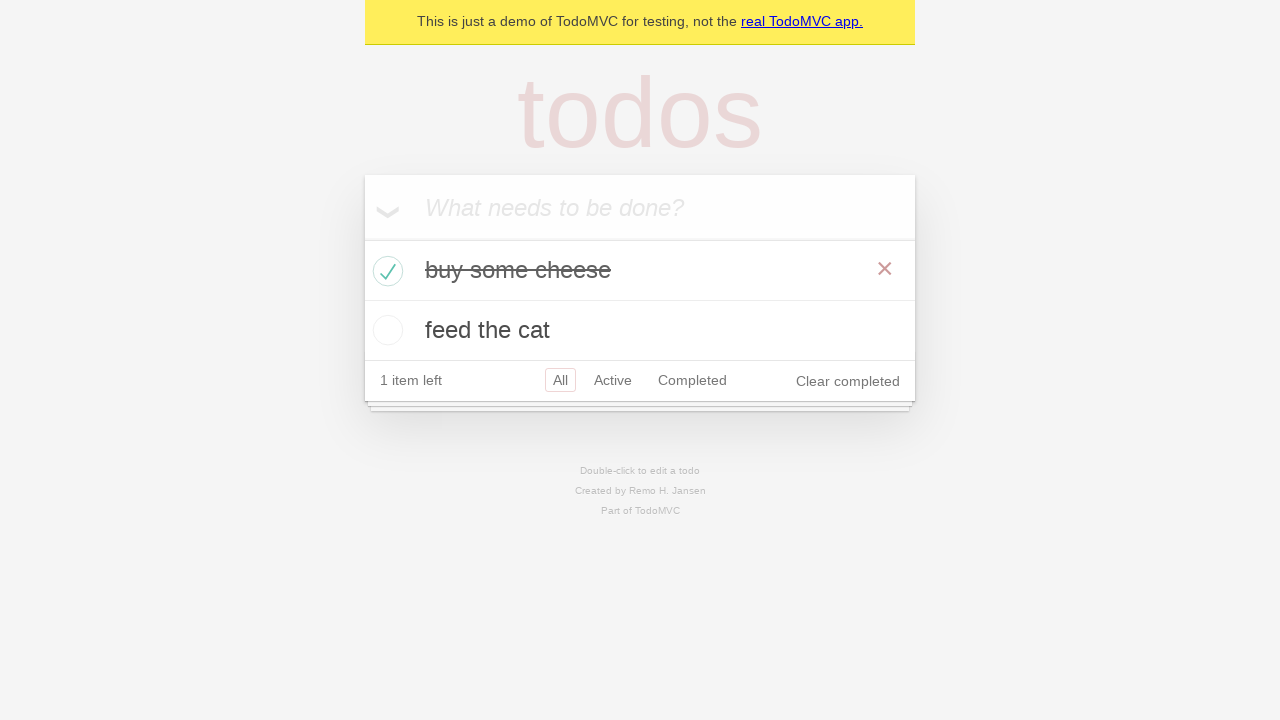

Checked checkbox for second todo item 'feed the cat' at (385, 330) on internal:testid=[data-testid="todo-item"s] >> nth=1 >> internal:role=checkbox
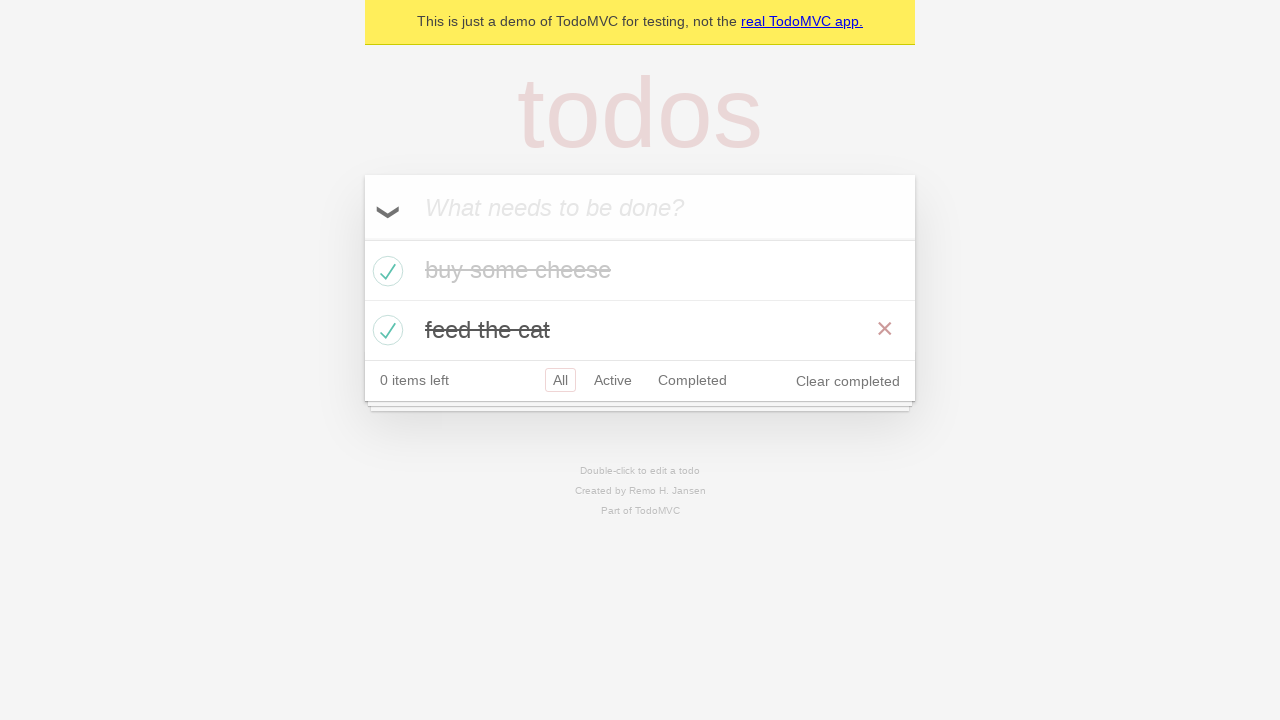

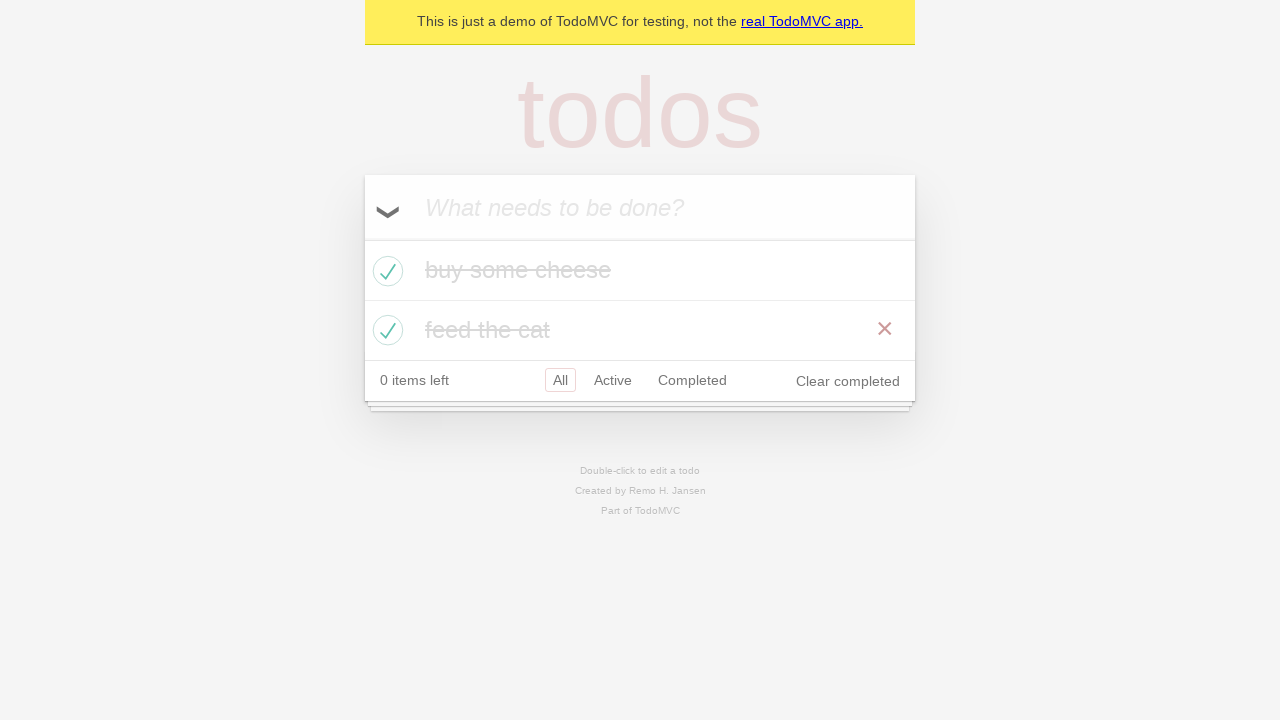